Tests browser back button navigation between filter views

Starting URL: https://demo.playwright.dev/todomvc

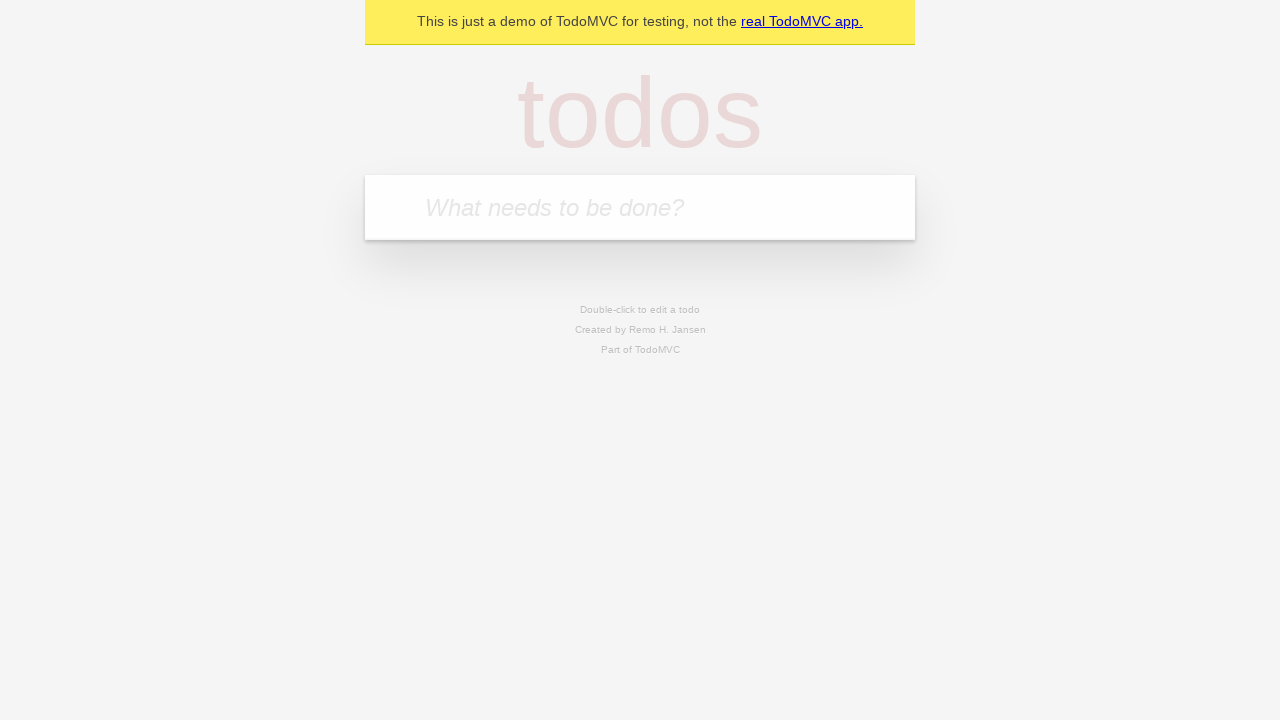

Filled new todo field with 'buy some cheese' on .new-todo
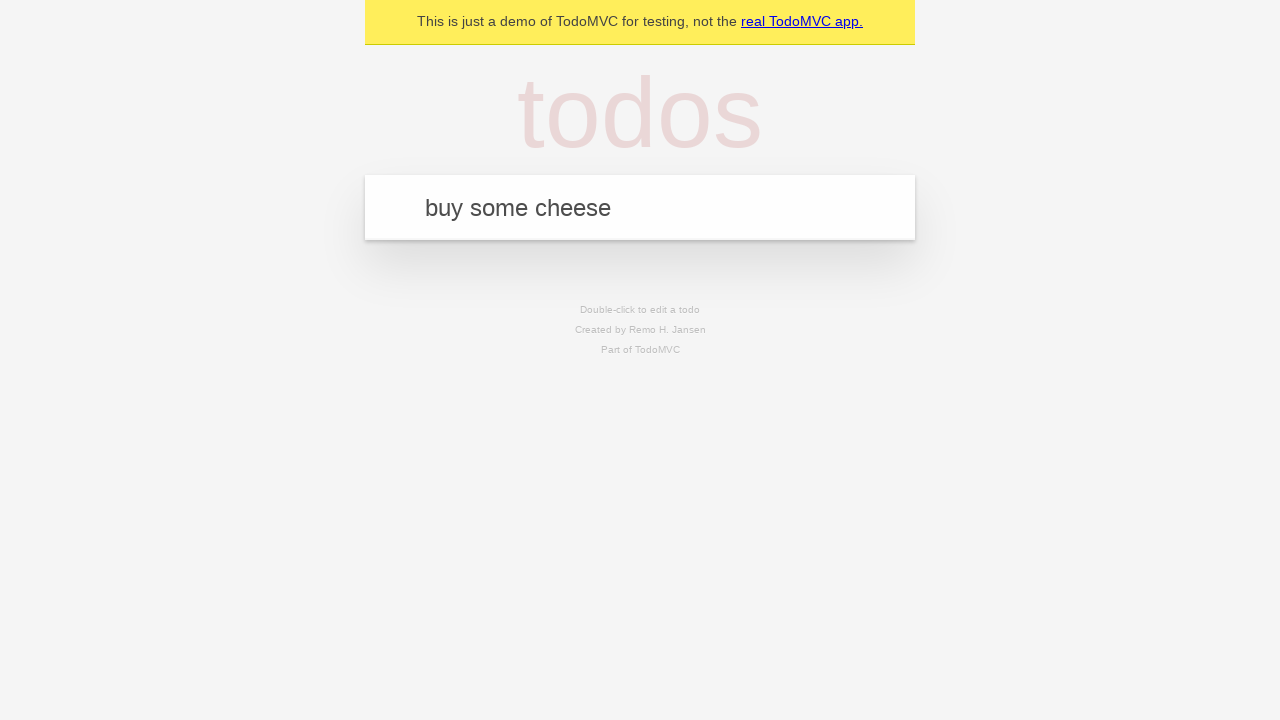

Pressed Enter to add first todo on .new-todo
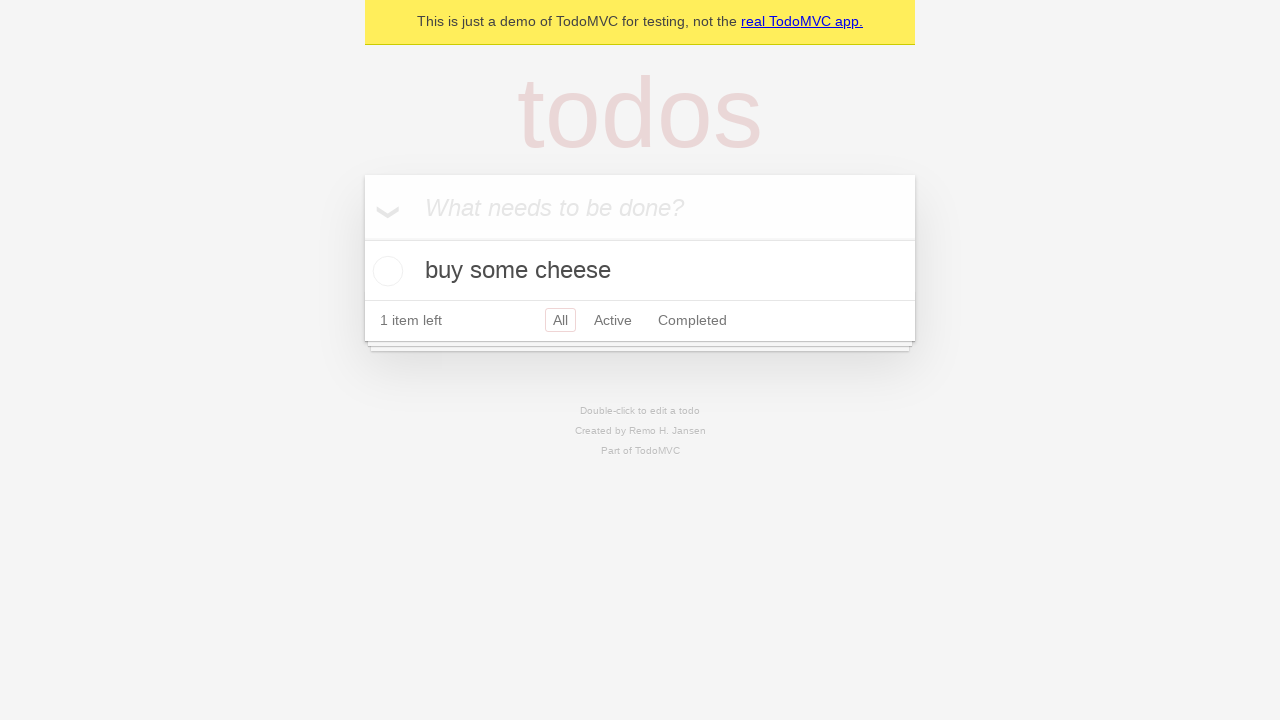

Filled new todo field with 'feed the cat' on .new-todo
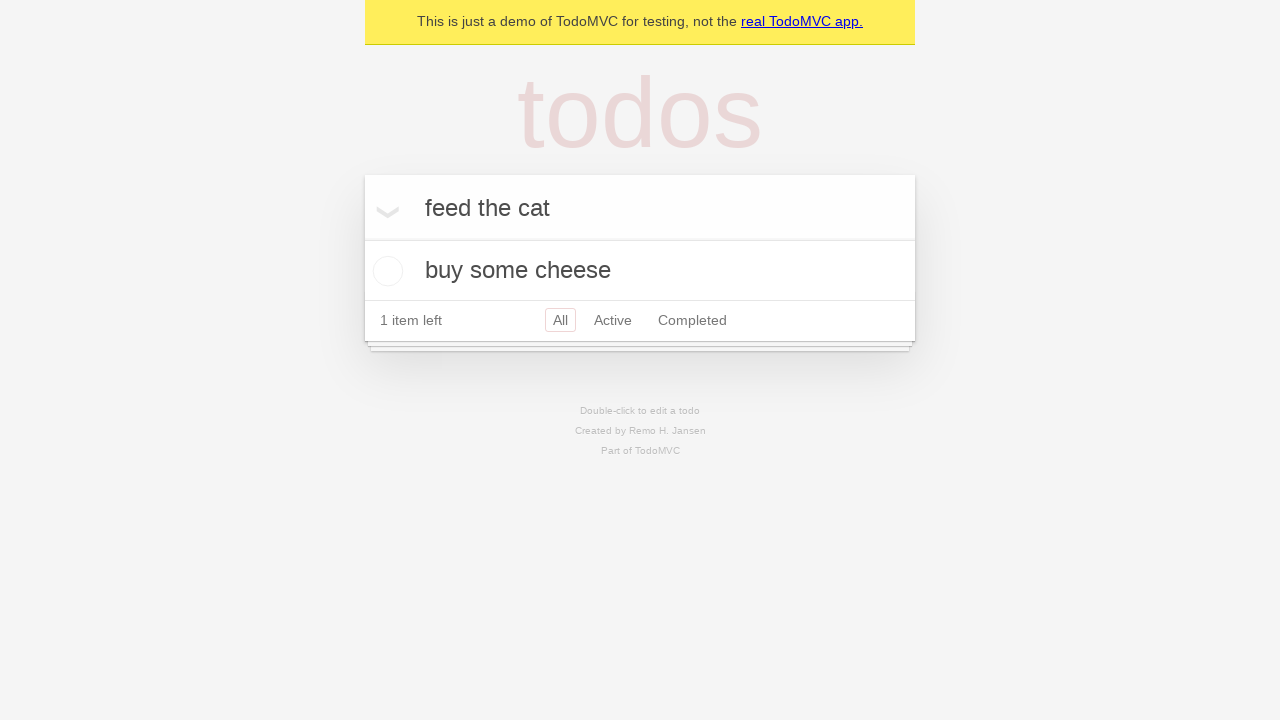

Pressed Enter to add second todo on .new-todo
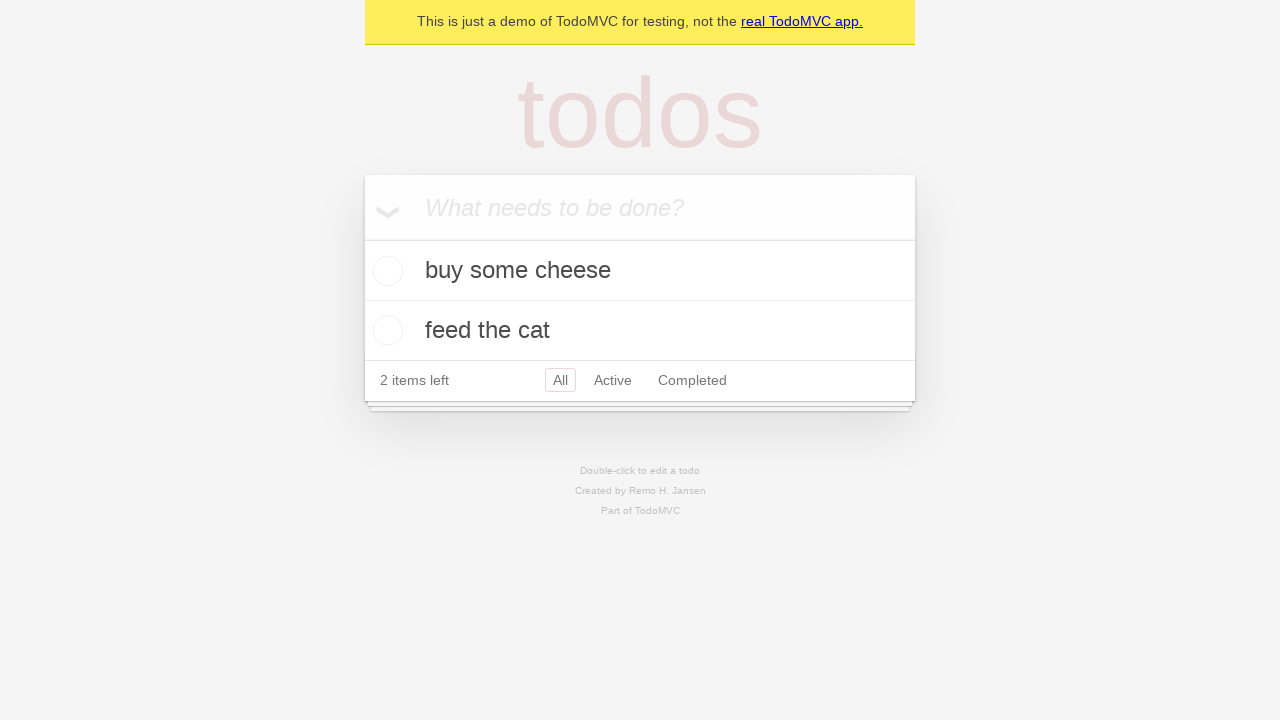

Filled new todo field with 'book a doctors appointment' on .new-todo
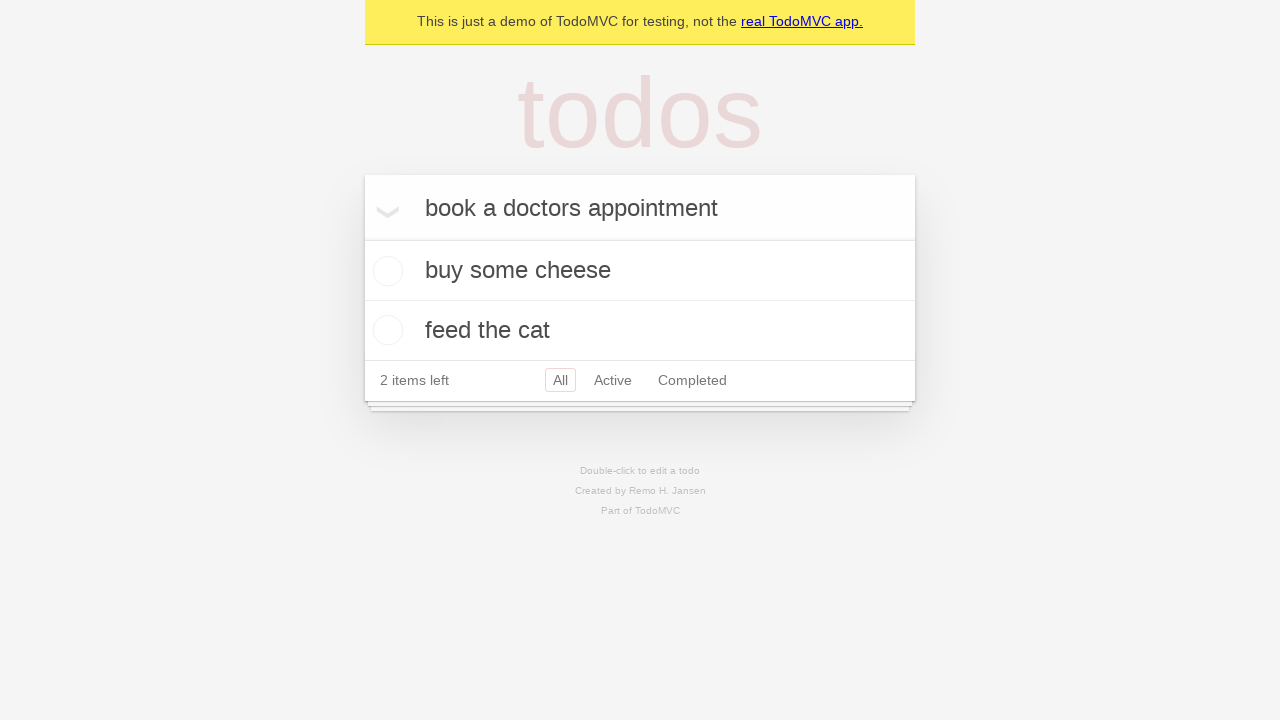

Pressed Enter to add third todo on .new-todo
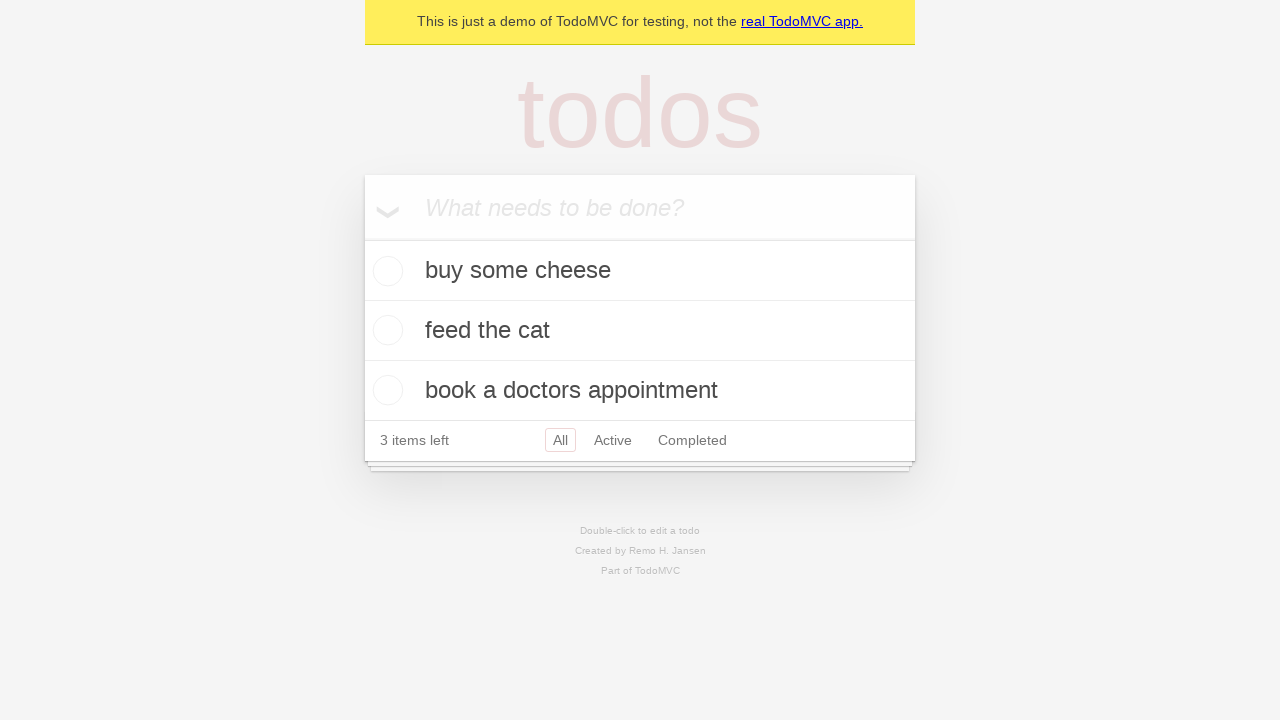

Checked second todo to mark it as completed at (385, 330) on .todo-list li .toggle >> nth=1
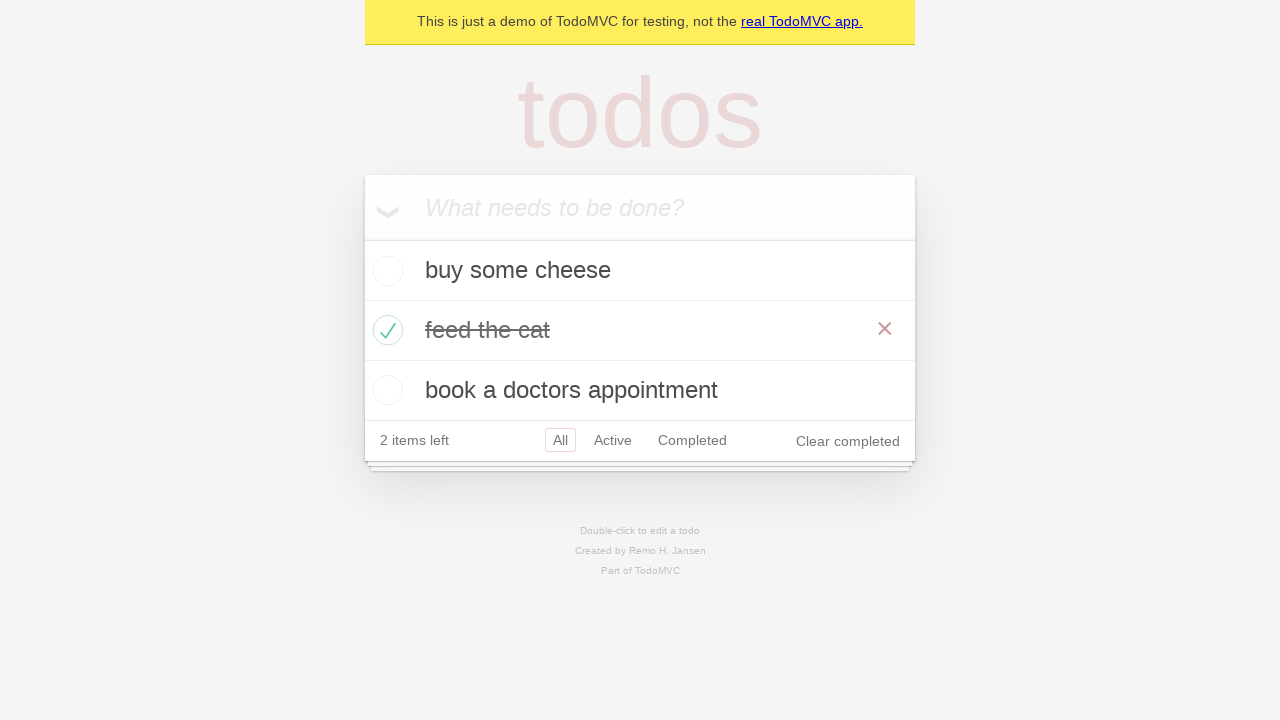

Clicked All filter to show all todos at (560, 440) on .filters >> text=All
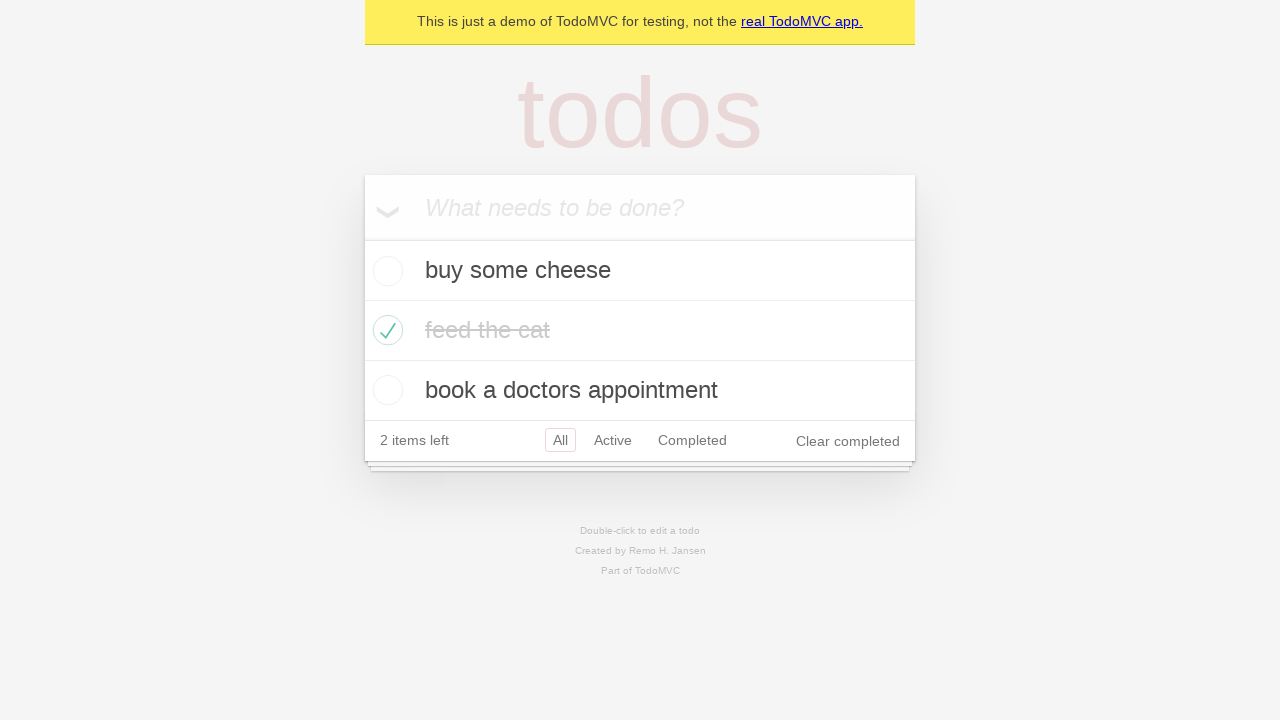

Clicked Active filter to show active todos only at (613, 440) on .filters >> text=Active
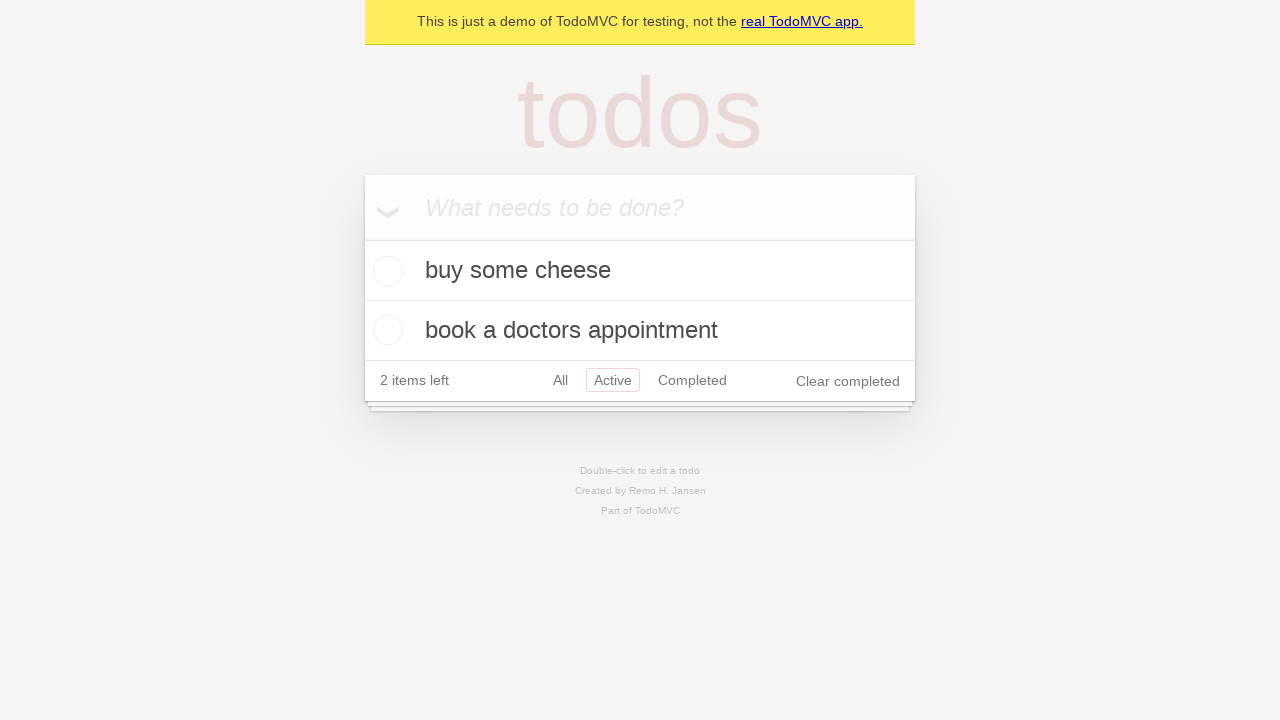

Clicked Completed filter to show completed todos only at (692, 380) on .filters >> text=Completed
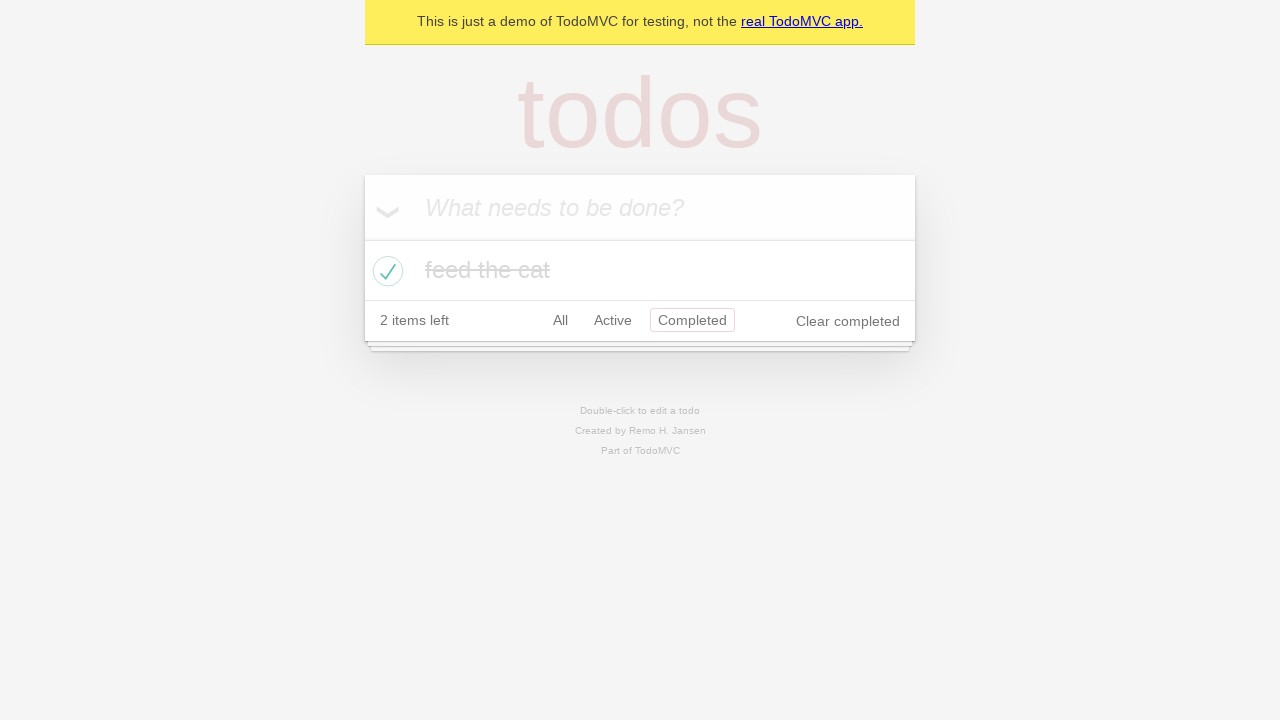

Navigated back to Active filter view
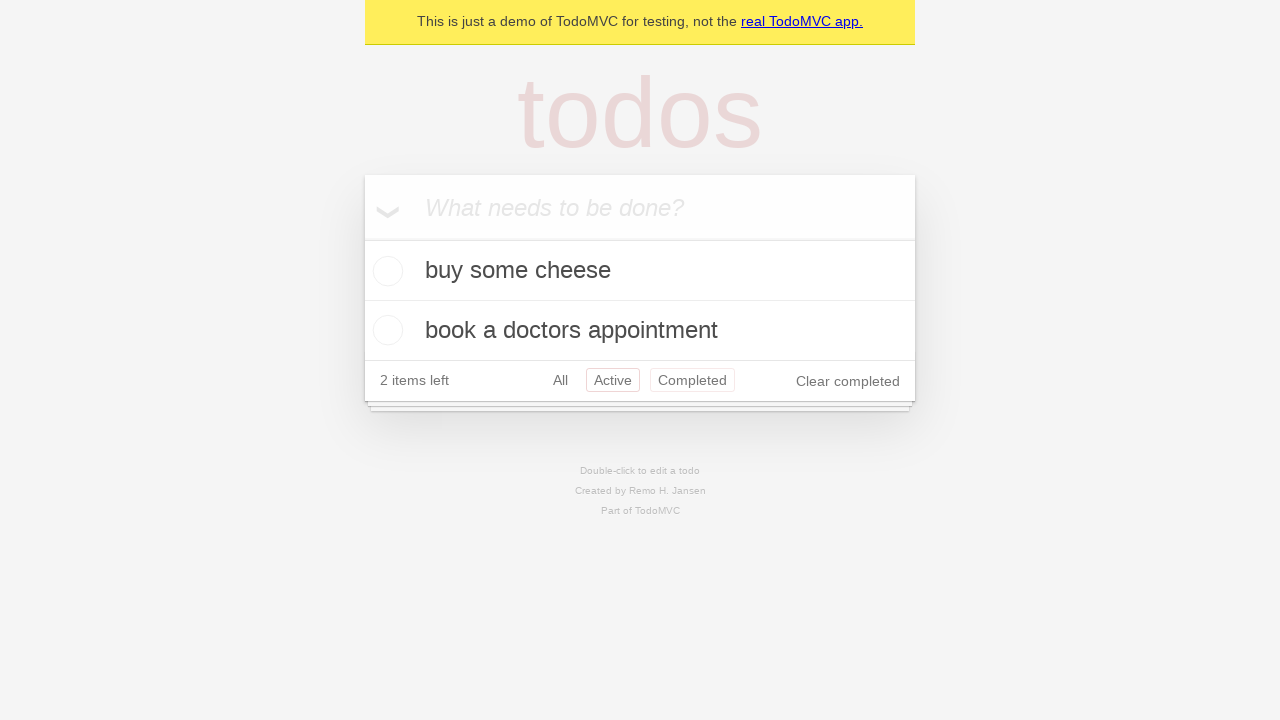

Navigated back to All filter view
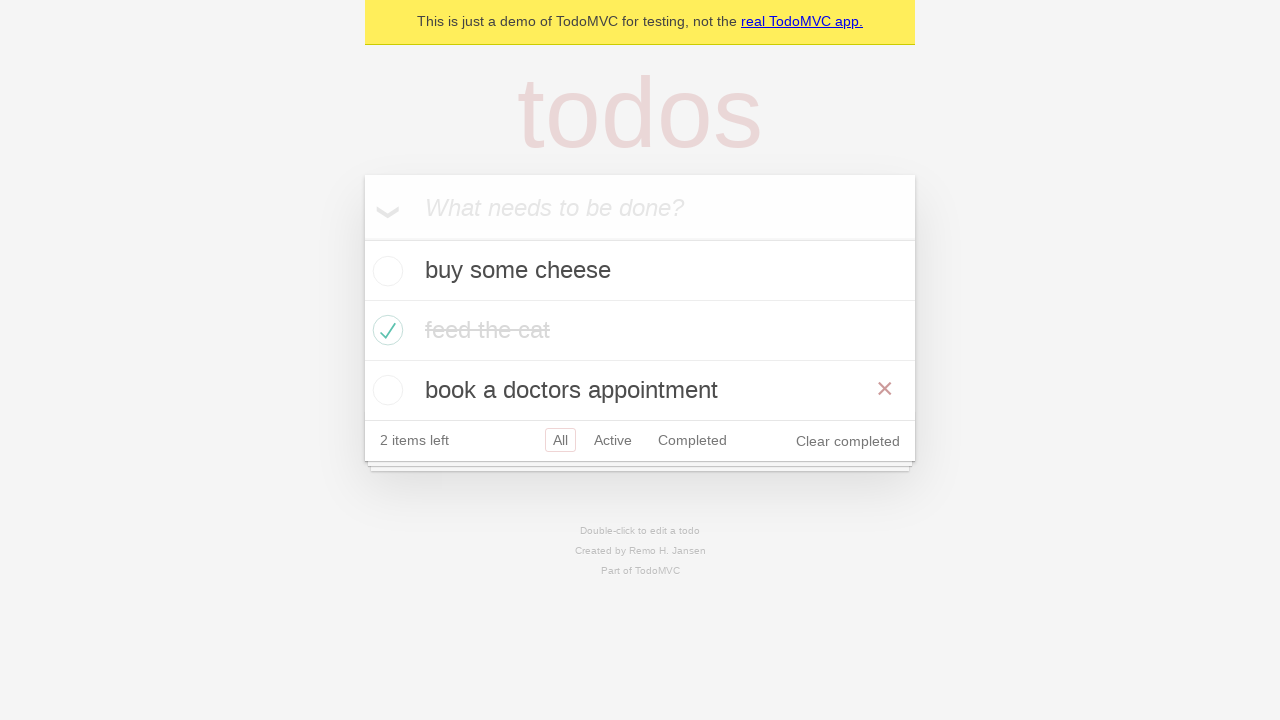

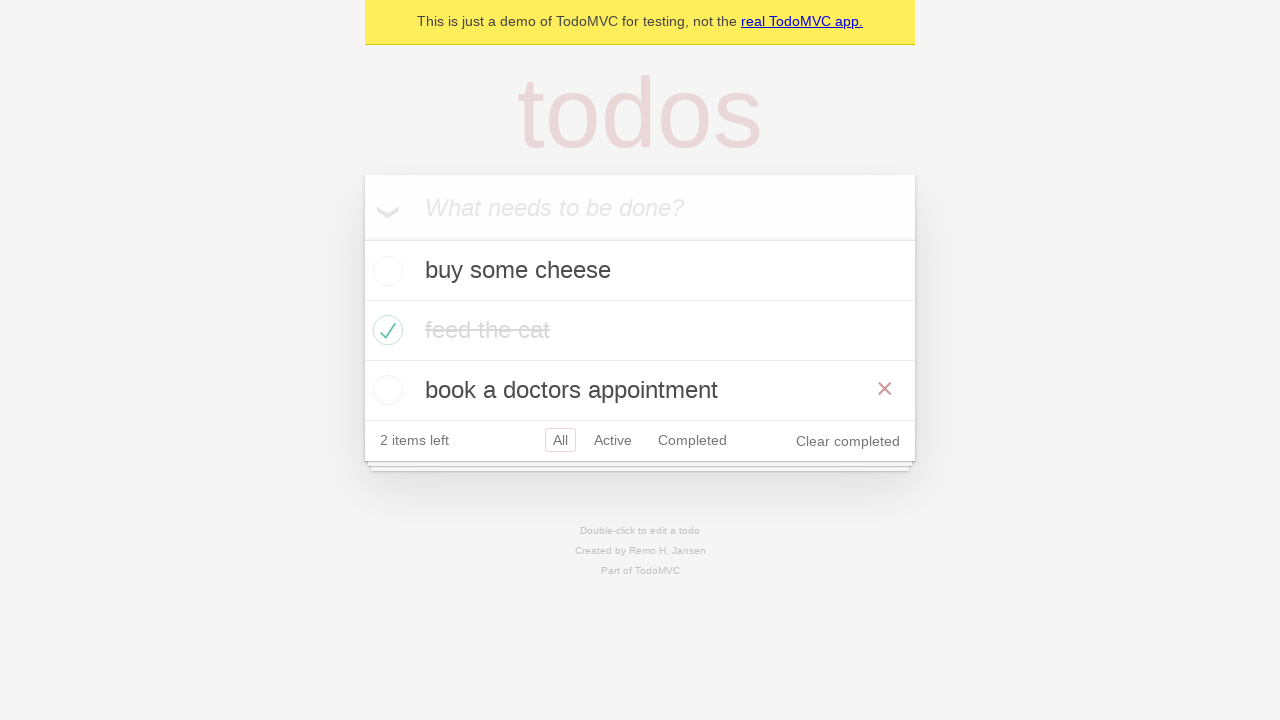